Tests add/remove elements functionality by opening the page in a new tab, clicking add element button multiple times, then deleting elements and handling stale element references

Starting URL: https://the-internet.herokuapp.com/

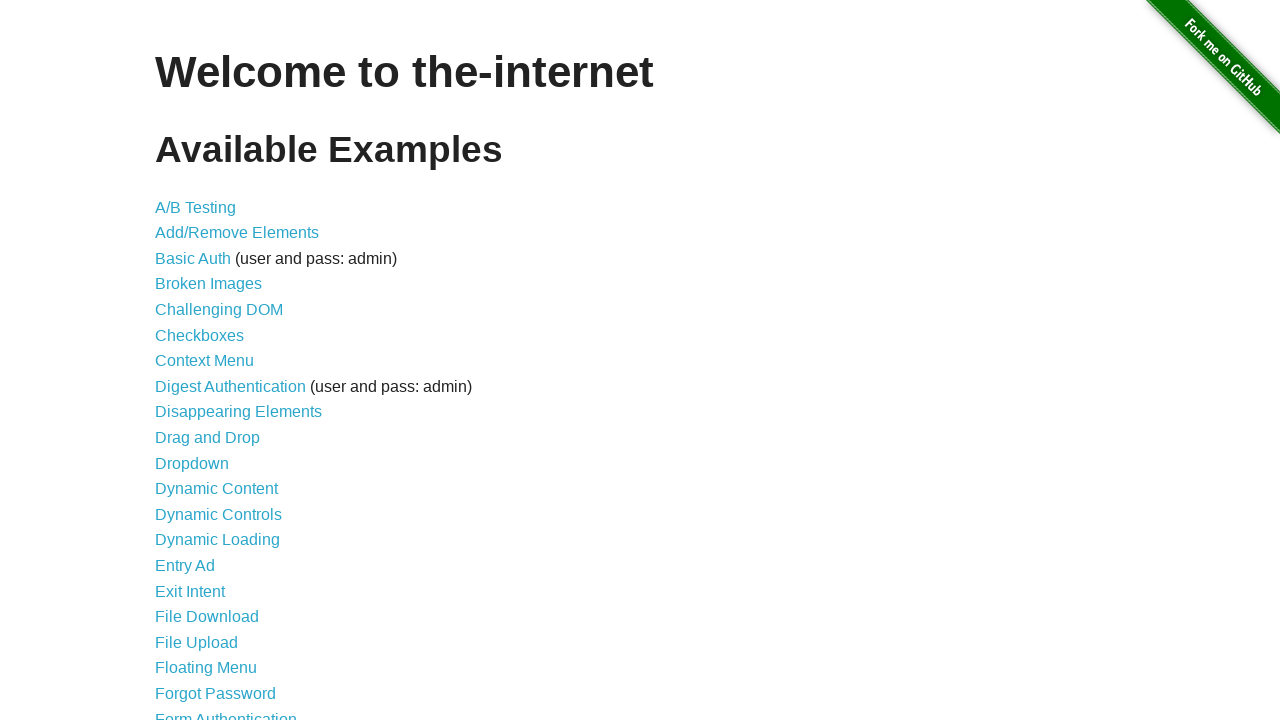

Clicked on add/remove elements link at (237, 233) on a[href='/add_remove_elements/']
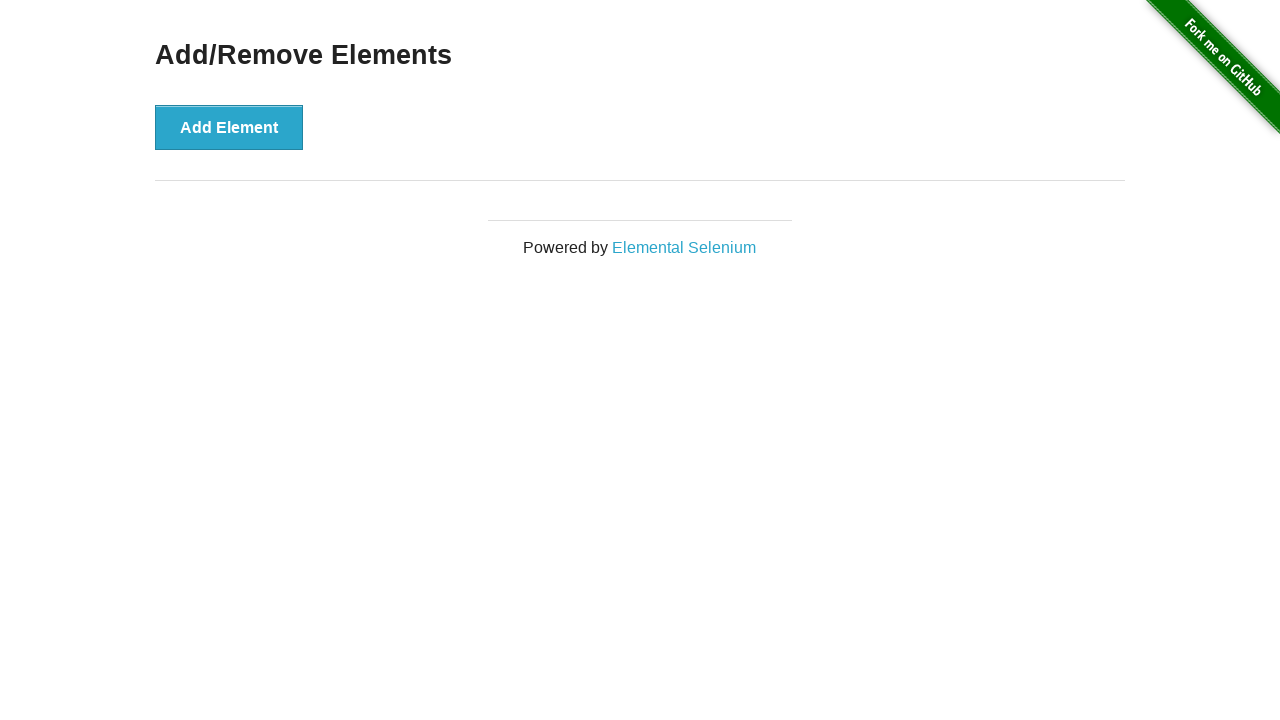

Add Element button loaded on page
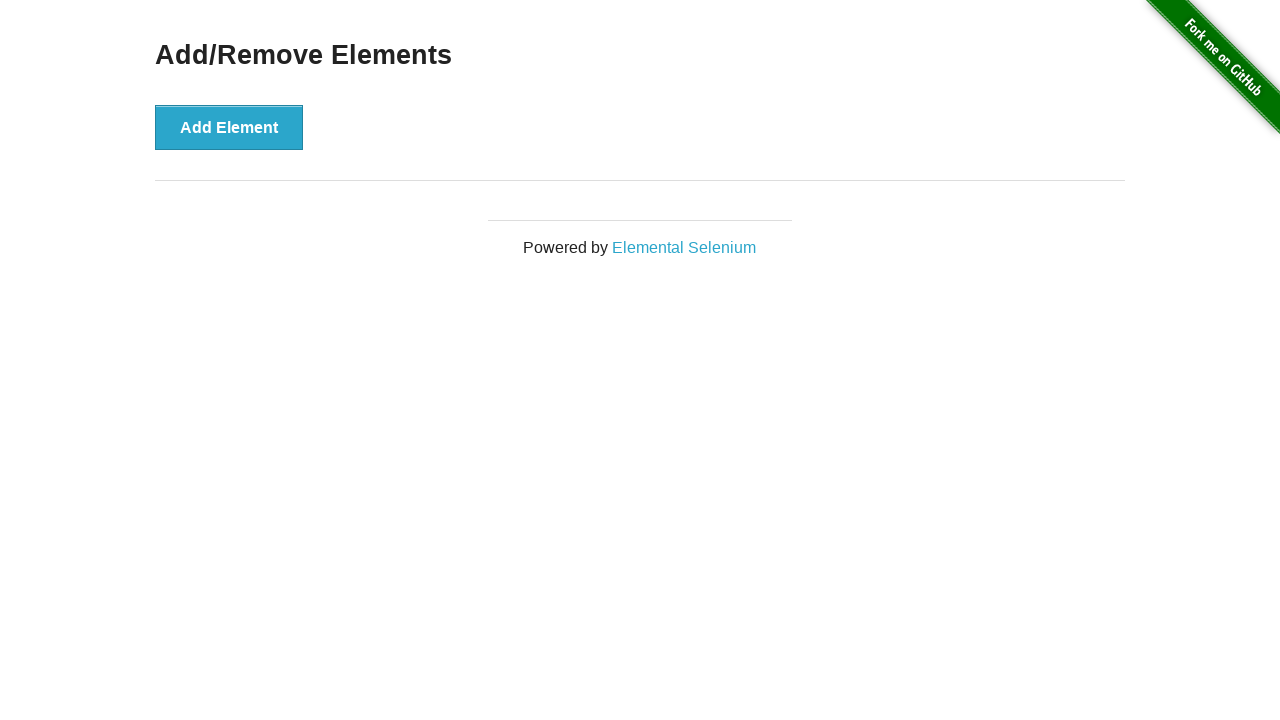

Clicked Add Element button (1st time) at (229, 127) on button:has-text('Add Element')
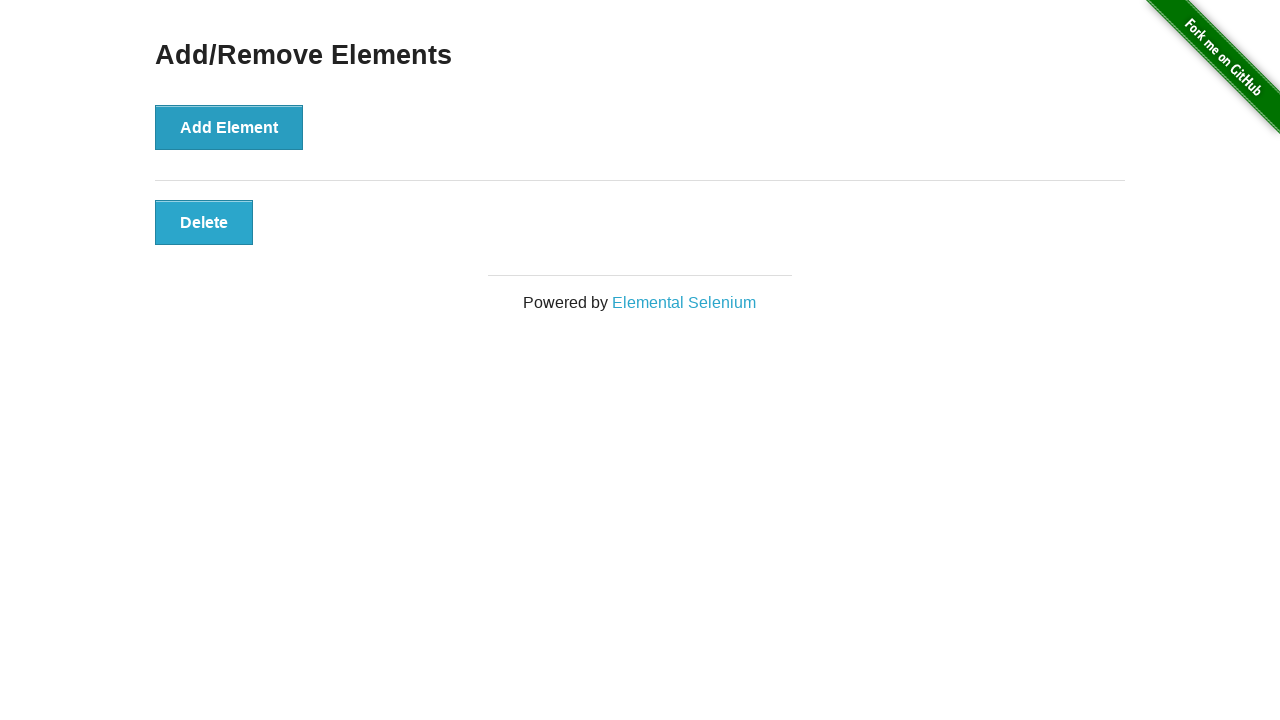

Clicked Add Element button (2nd time) at (229, 127) on button:has-text('Add Element')
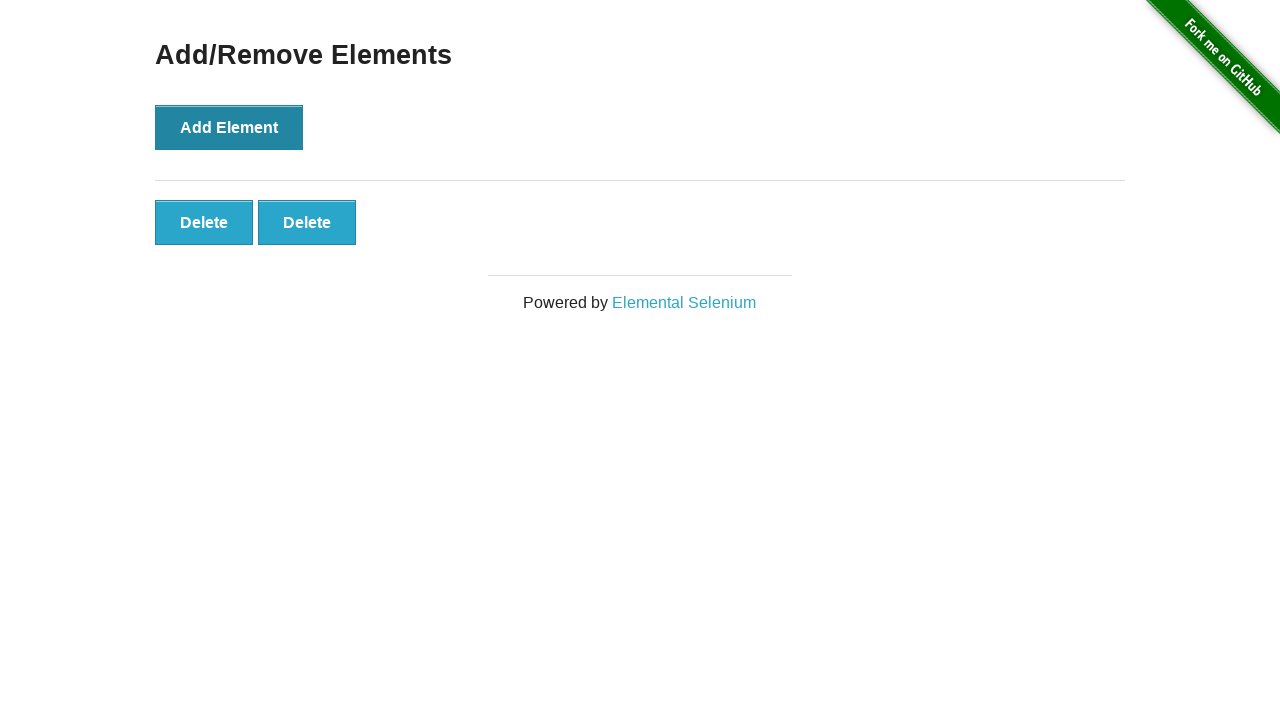

Clicked Add Element button (3rd time) at (229, 127) on button:has-text('Add Element')
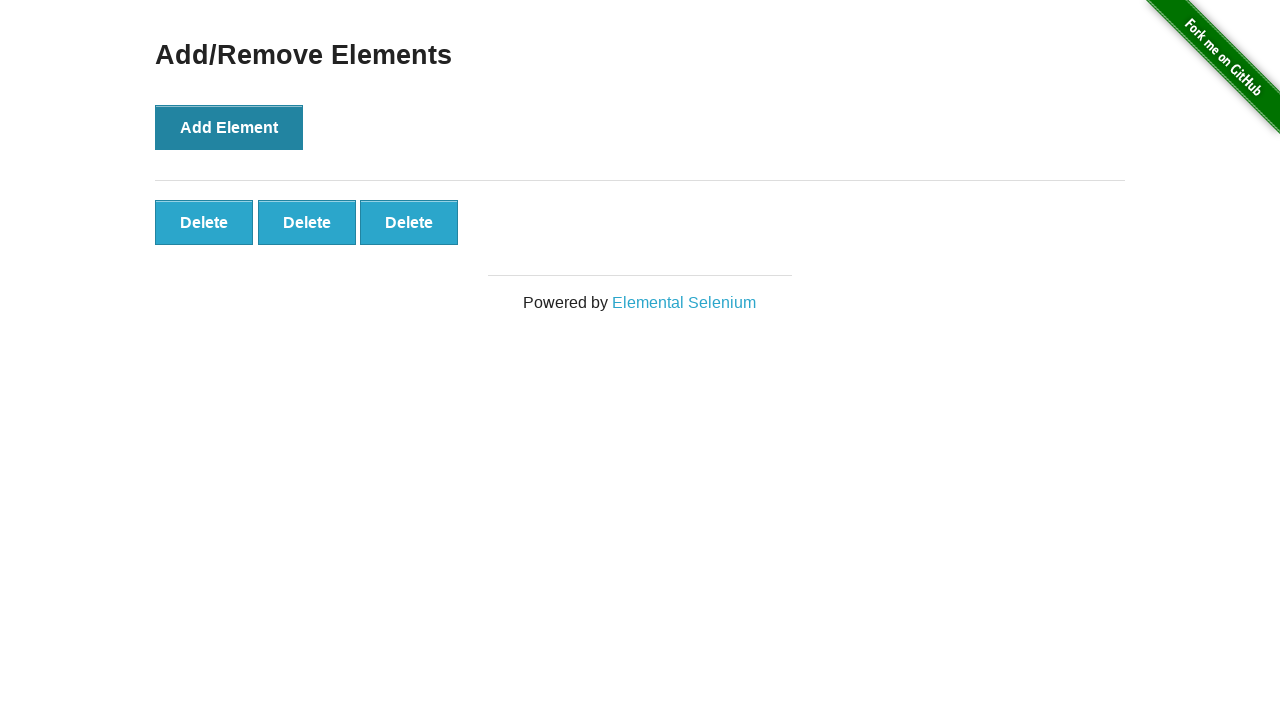

Clicked first Delete button to remove an element at (204, 222) on button.added-manually >> nth=0
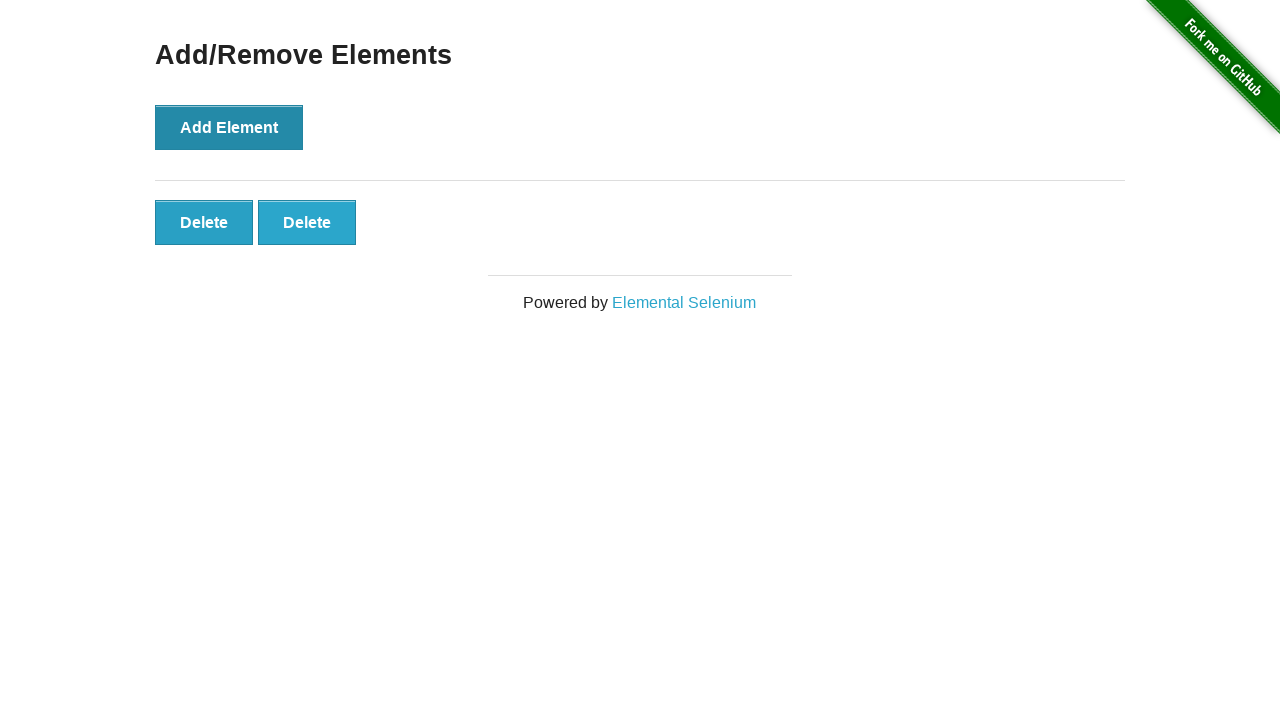

Verified remaining Delete buttons are present after removal
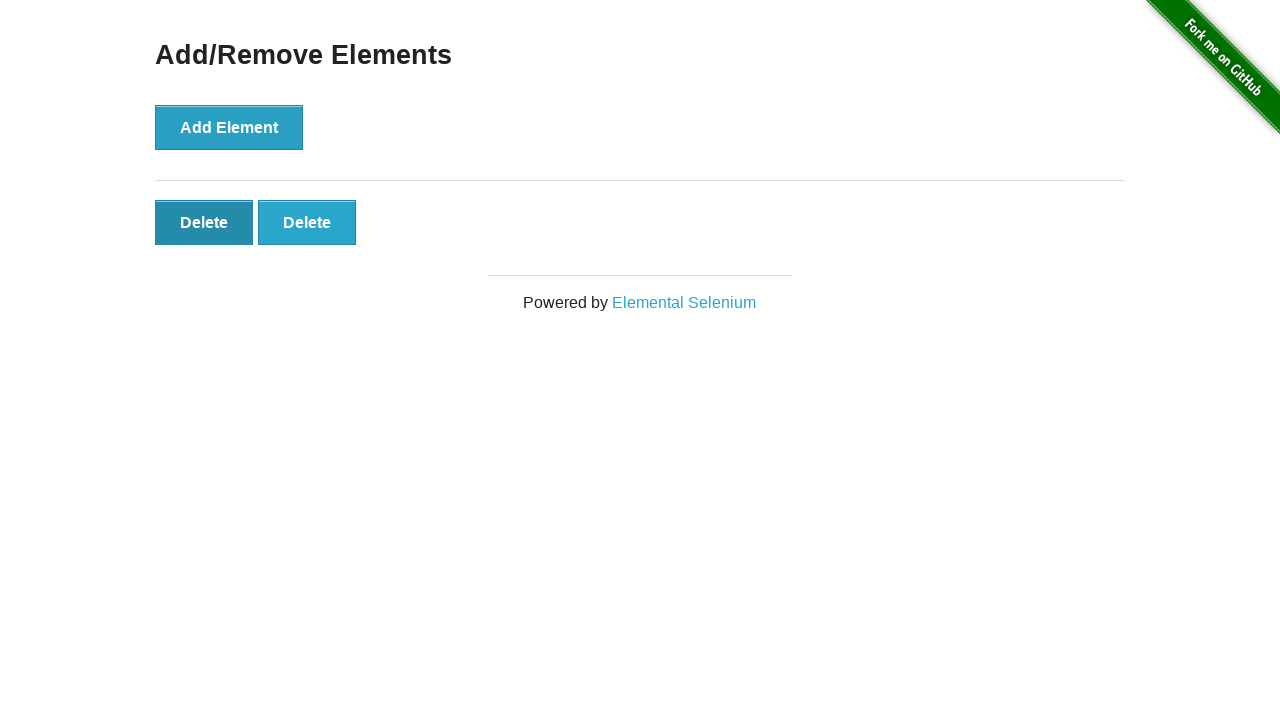

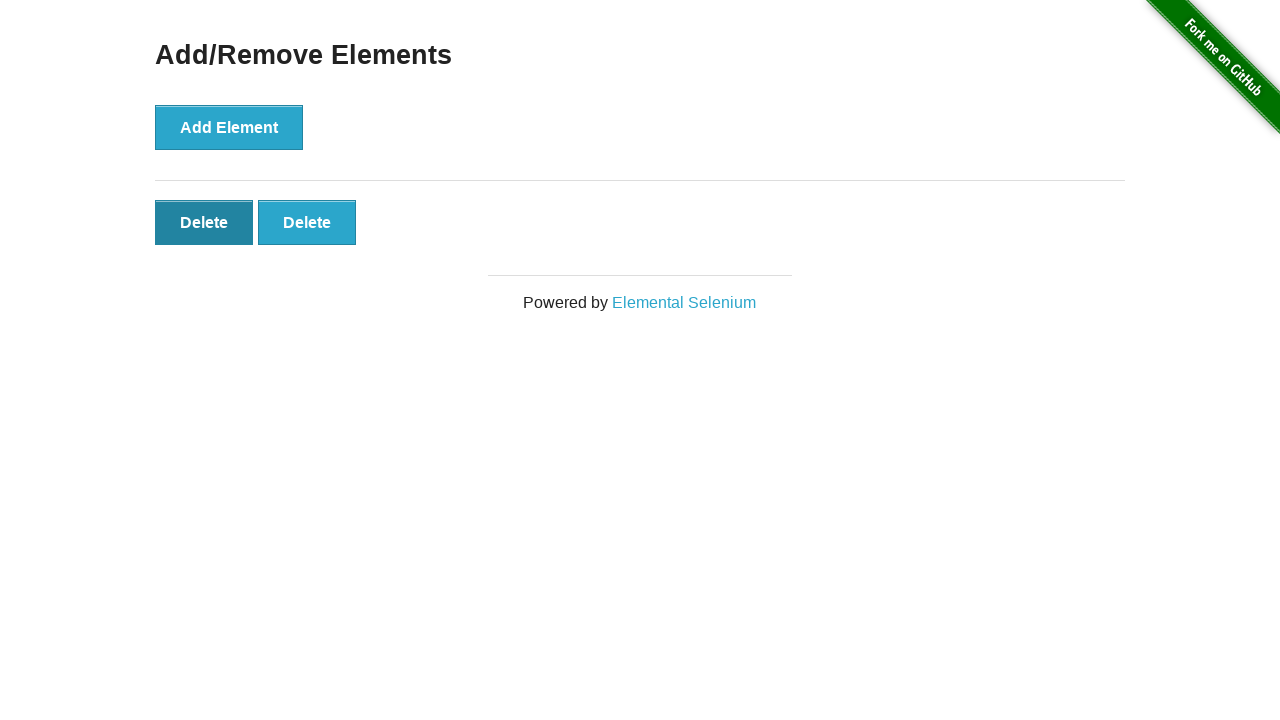